Tests slider functionality by moving a slider and clicking button to generate countries list based on slider value

Starting URL: https://letcode.in/slider

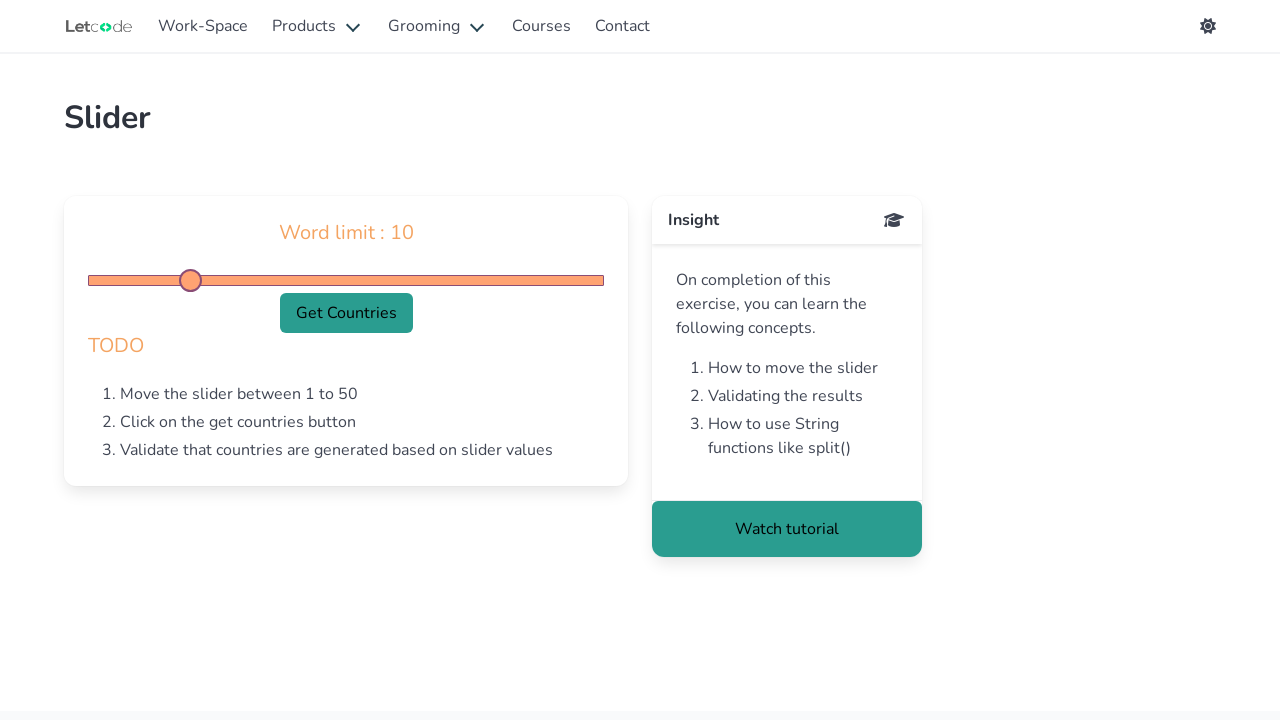

Navigated to slider test page
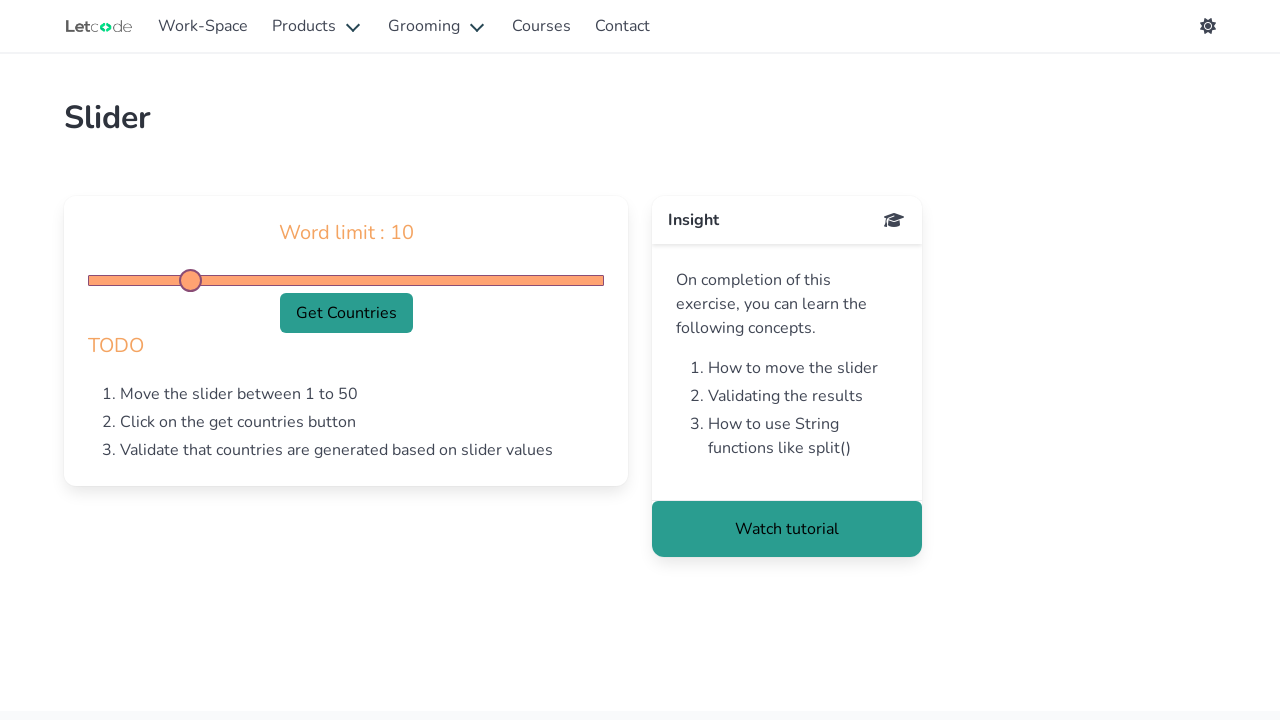

Clicked on slider element to activate it at (346, 280) on input#generate
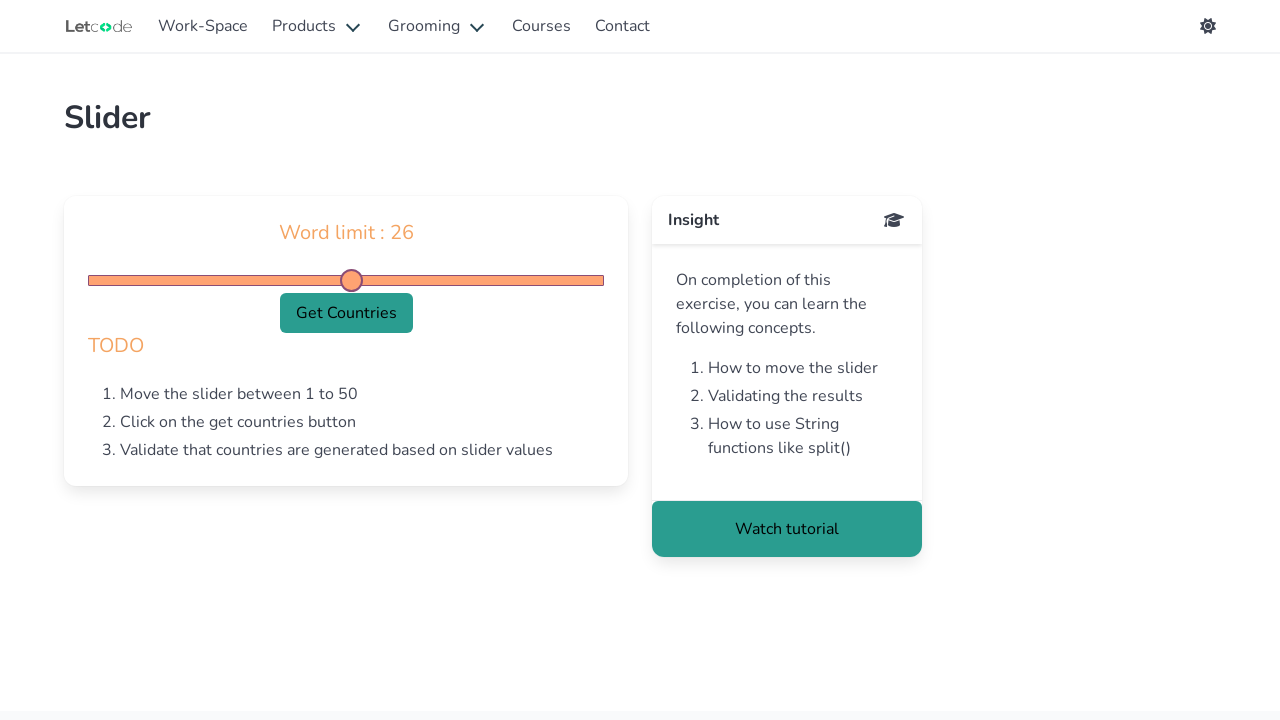

Clicked 'Get Countries' button to generate list based on slider value at (346, 313) on button.button.is-primary
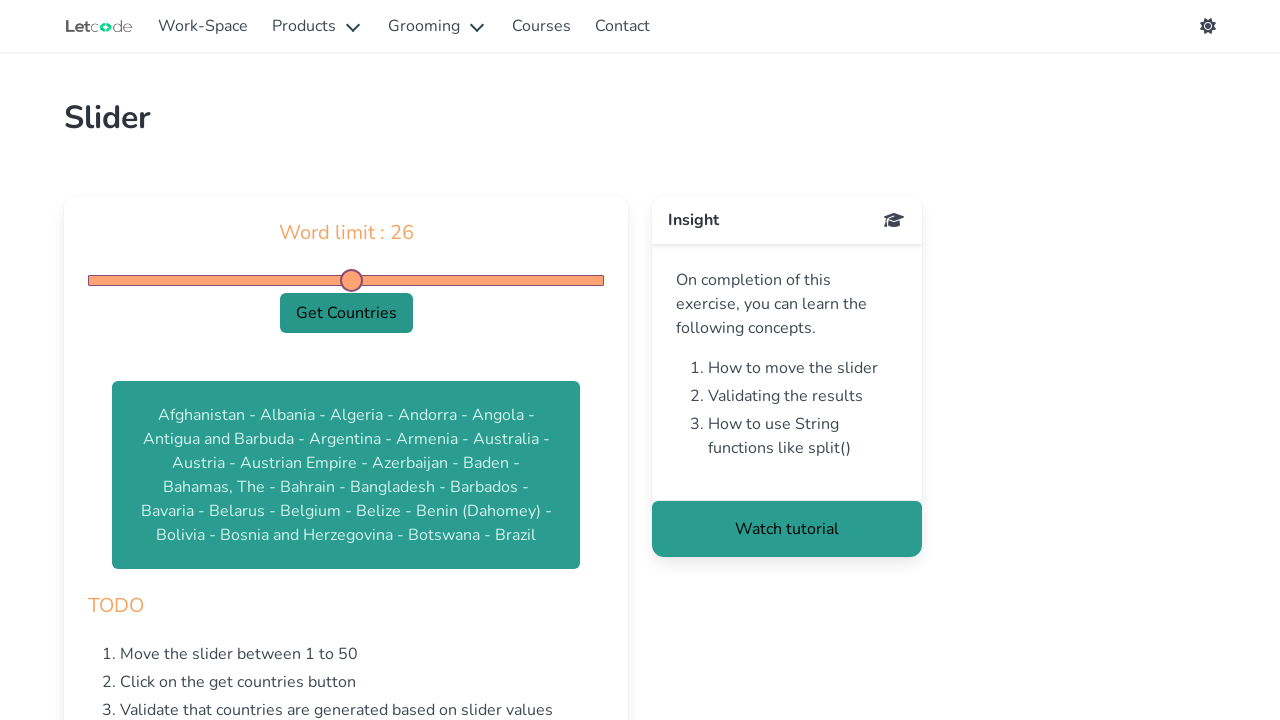

Countries list loaded and displayed
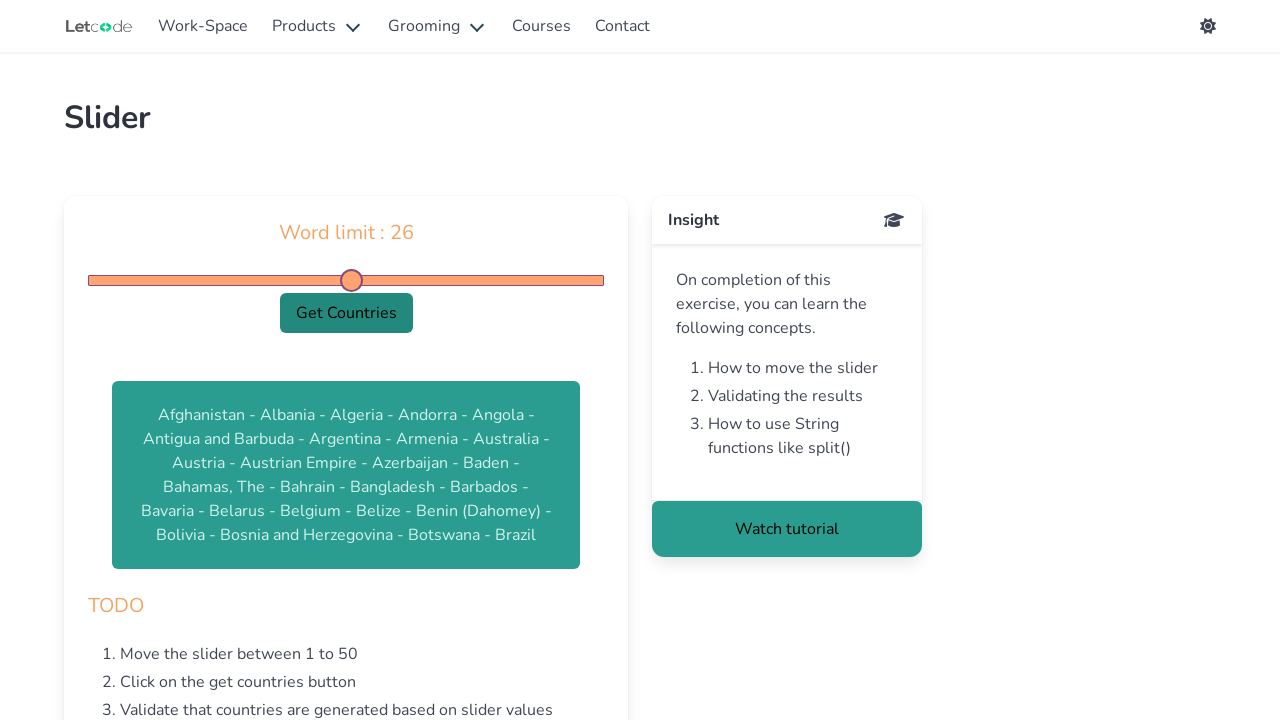

Retrieved all country elements from the page
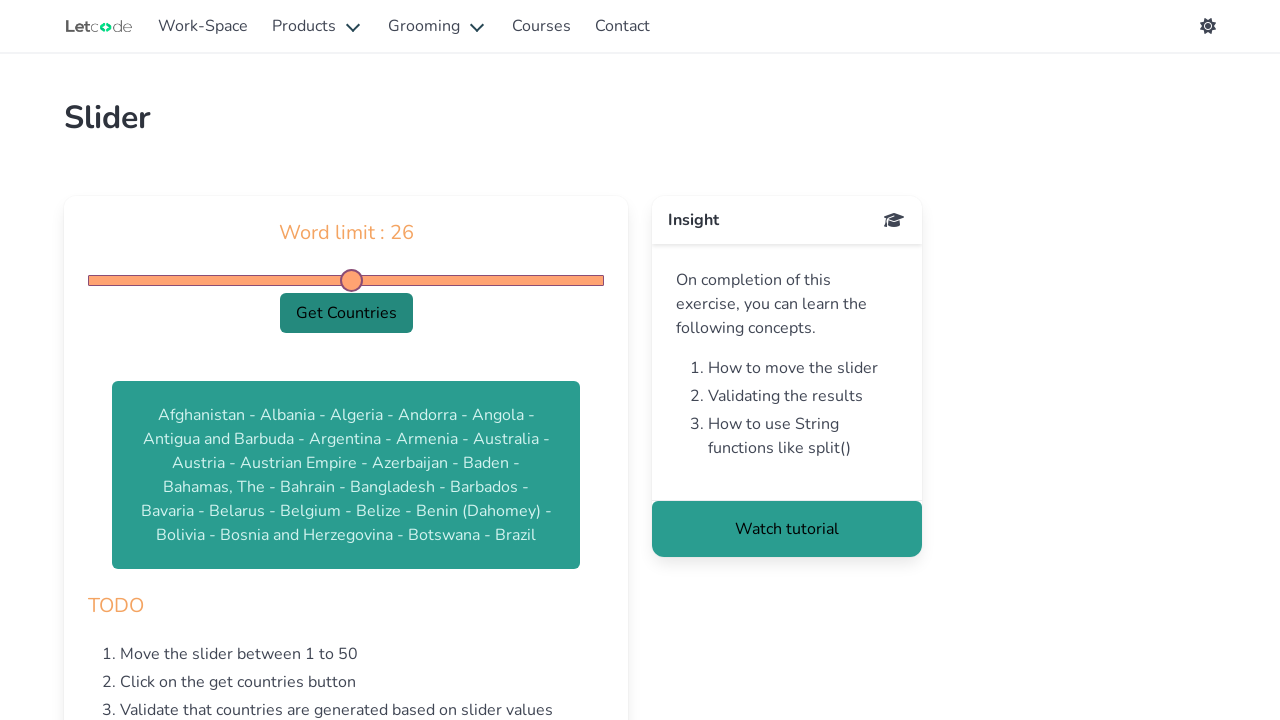

Printed country: Afghanistan - Albania - Algeria - Andorra - Angola - Antigua and Barbuda - Argentina - Armenia - Australia - Austria - Austrian Empire - Azerbaijan - Baden - Bahamas, The - Bahrain - Bangladesh - Barbados - Bavaria - Belarus - Belgium - Belize - Benin (Dahomey) - Bolivia - Bosnia and Herzegovina - Botswana - Brazil
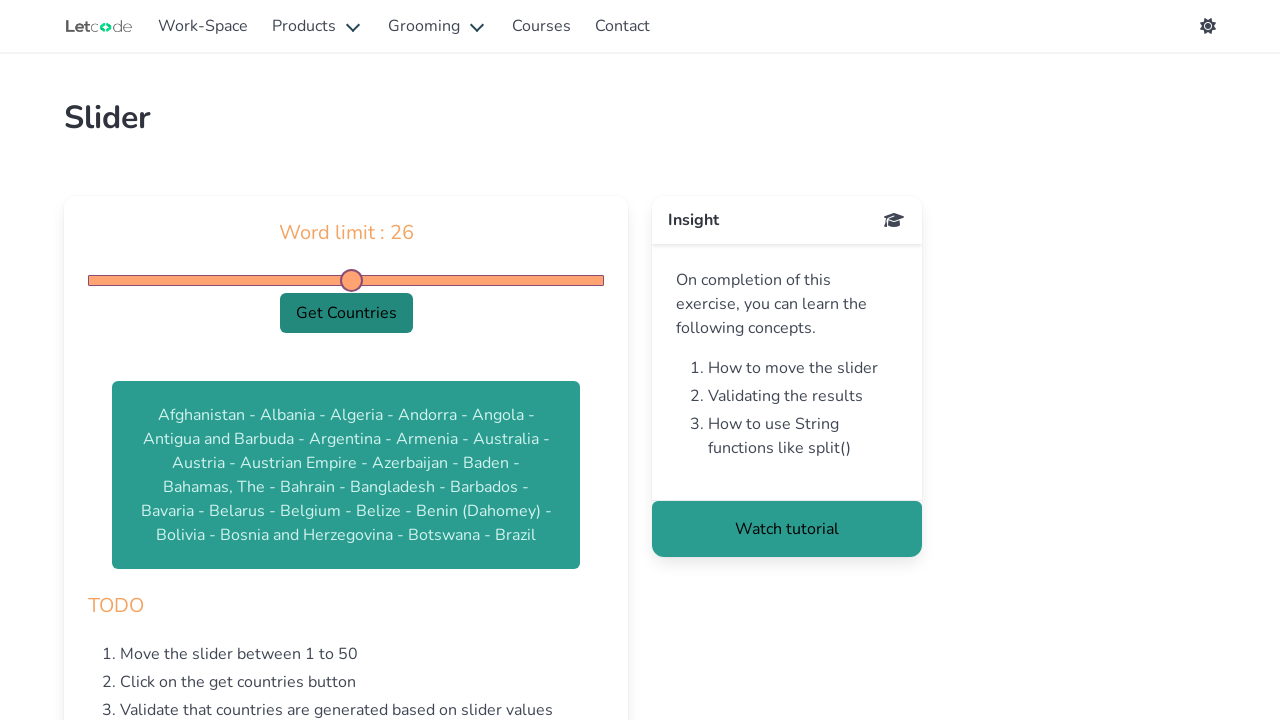

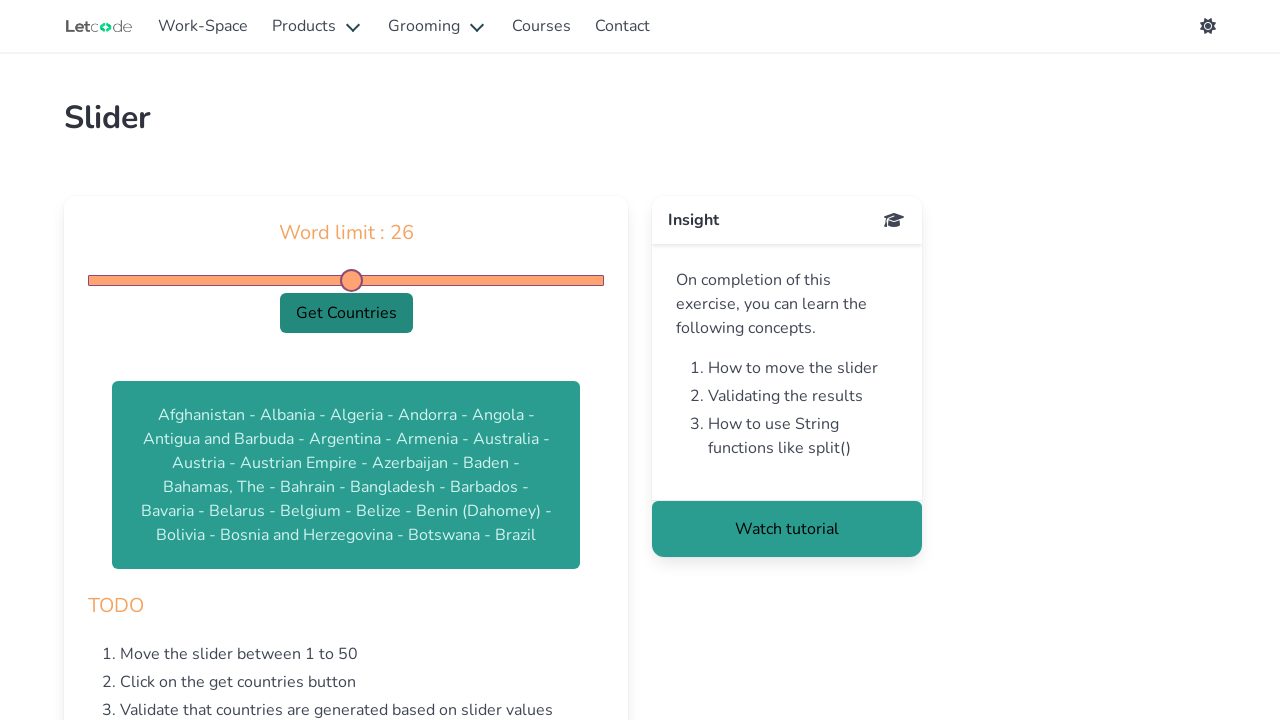